Tests Harvard shuttle tracking website by searching for a stop location and capturing shuttle arrival information

Starting URL: https://shuttle.harvard.edu/

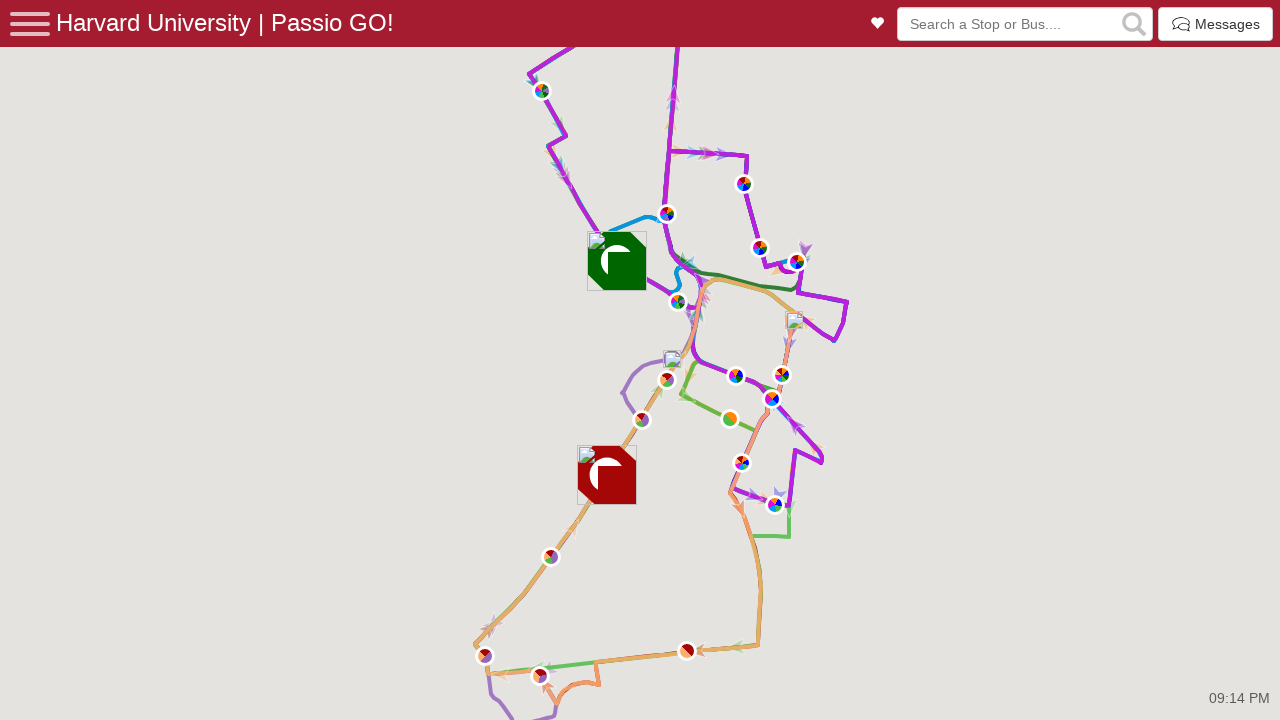

Waited for Harvard shuttle tracking page to load
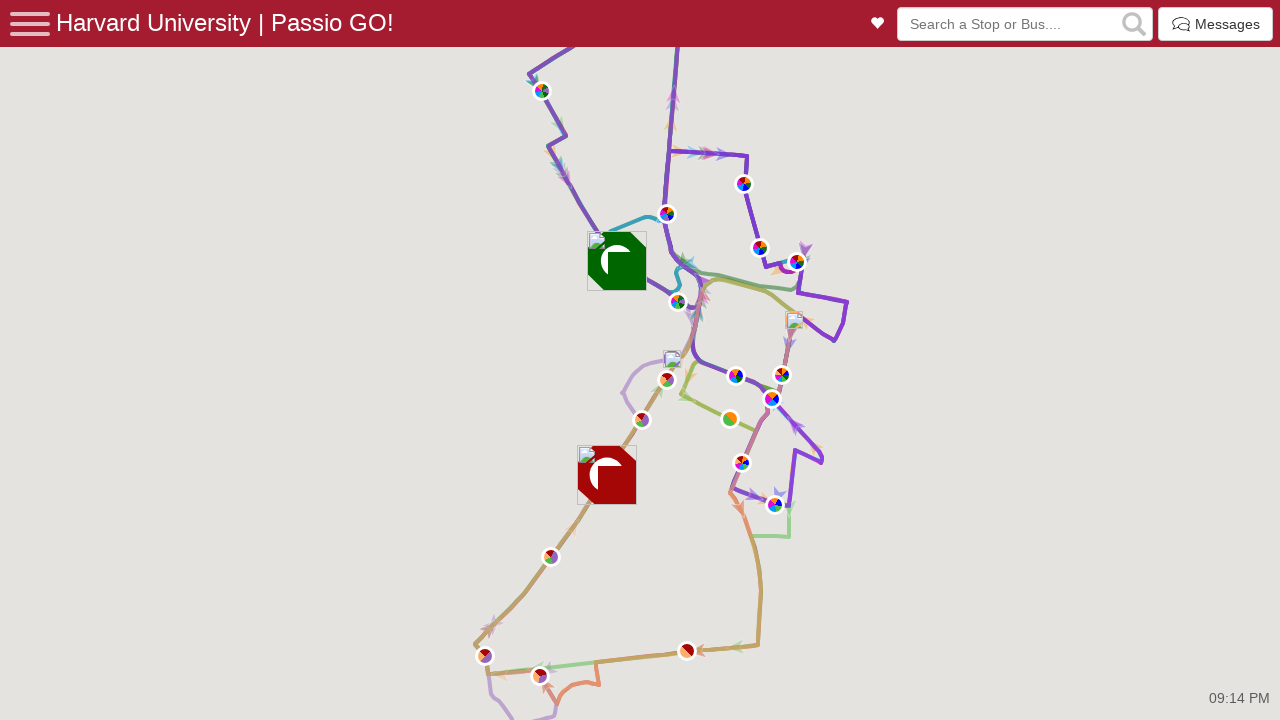

Filled search field with 'quad' to find shuttle stop on .form-control
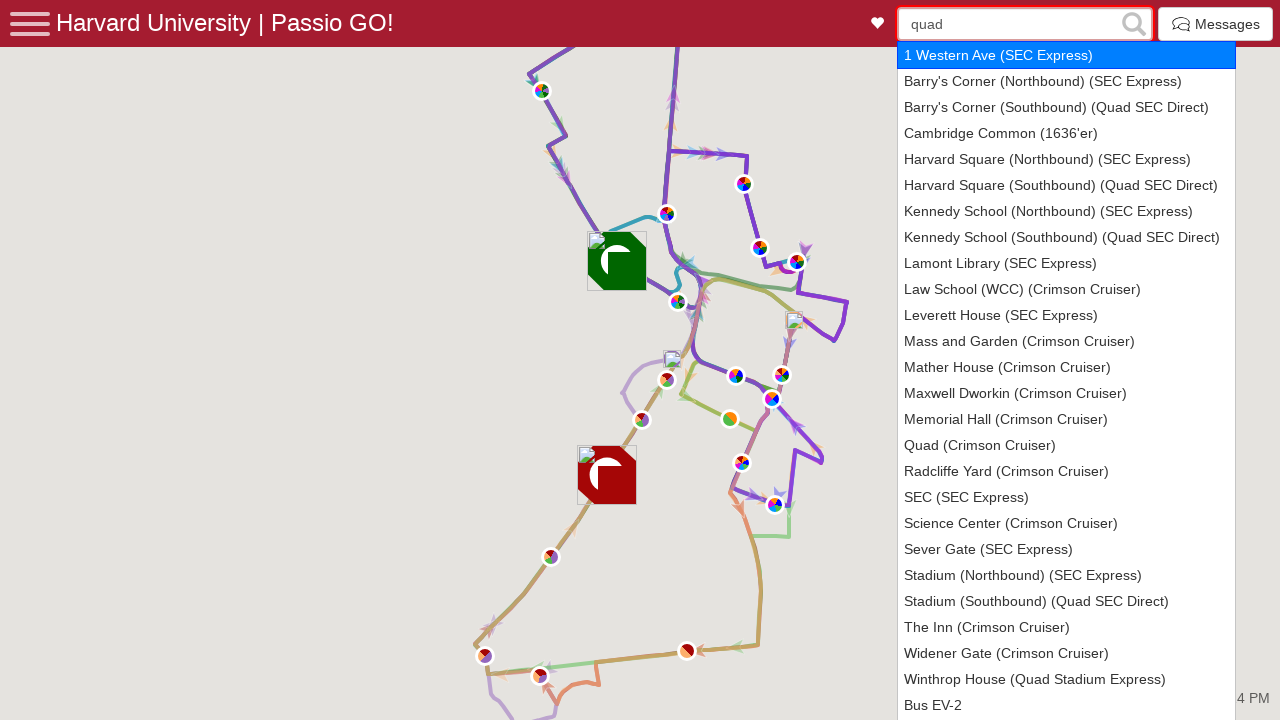

Waited for search suggestions to appear
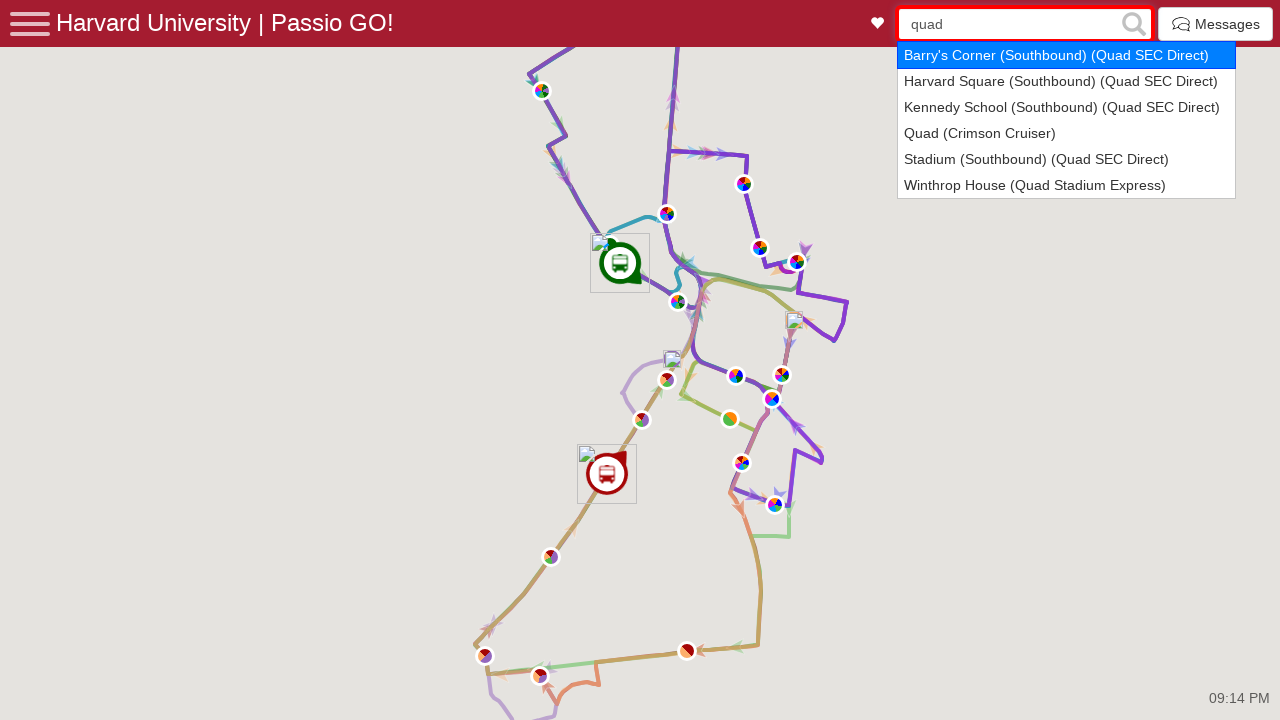

Submitted search for 'quad' stop location on .form-control
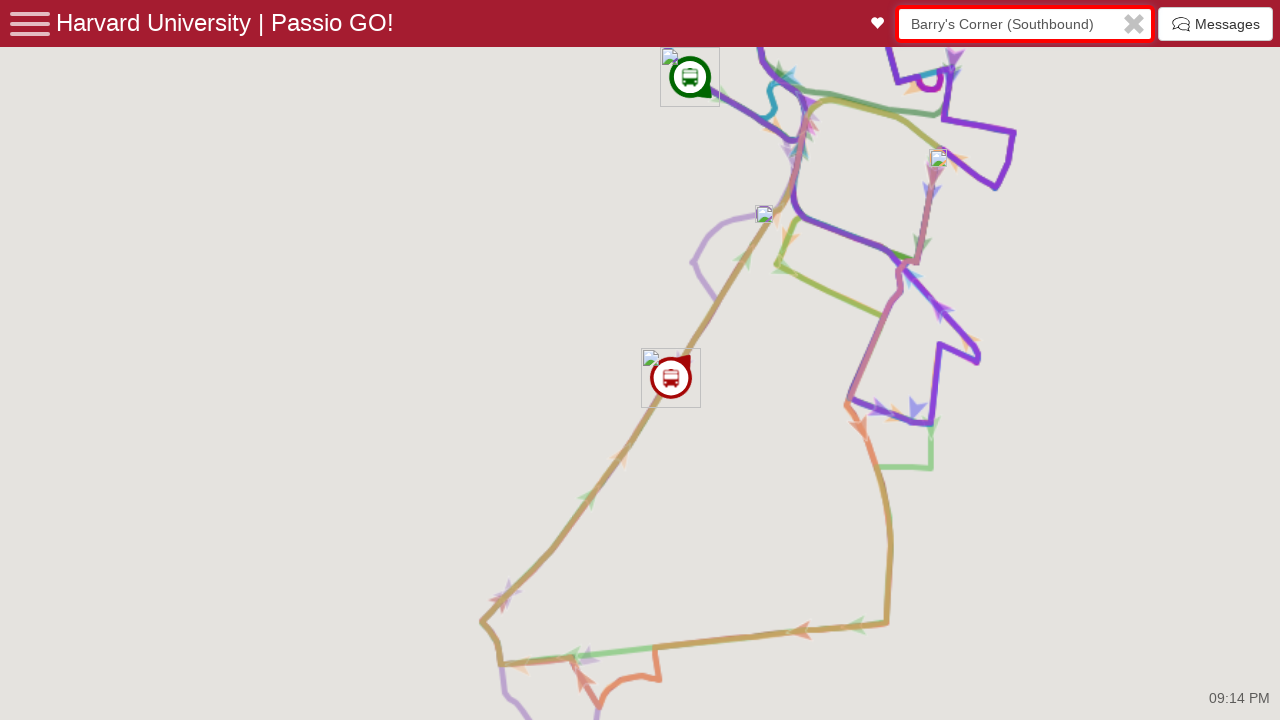

Waited for shuttle arrival information to load
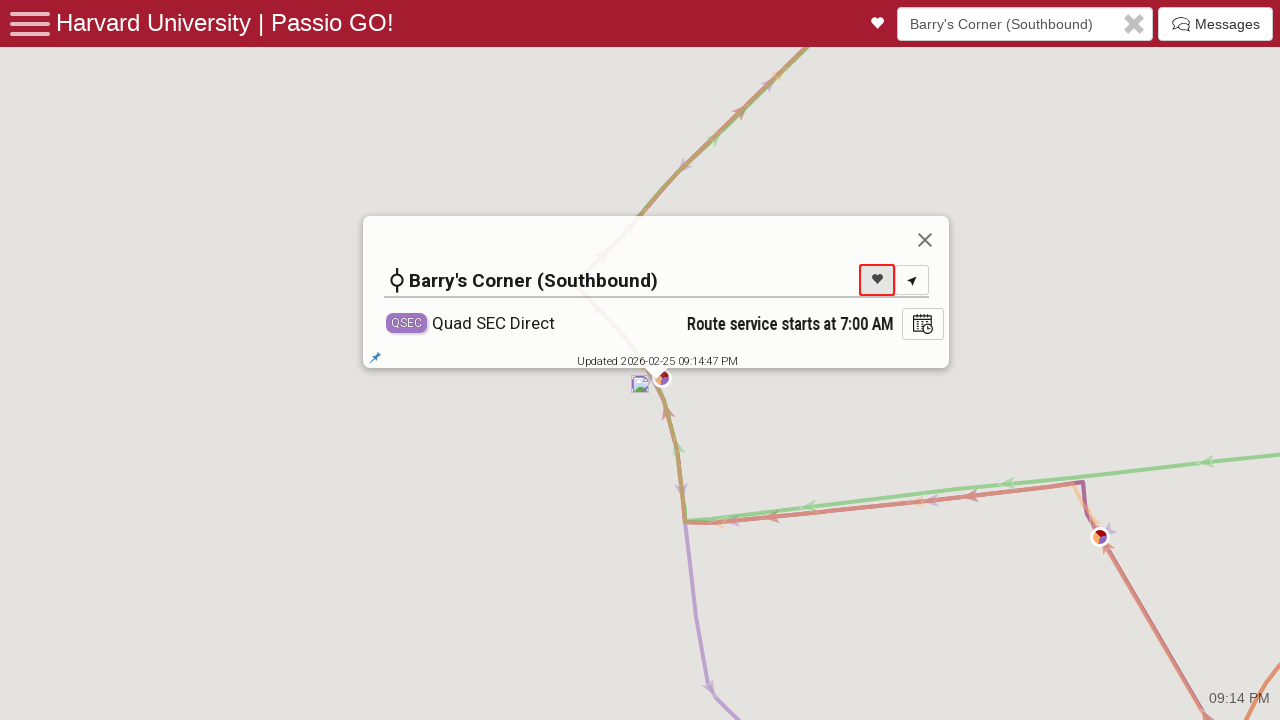

Verified shuttle arrival information window appeared with stop details
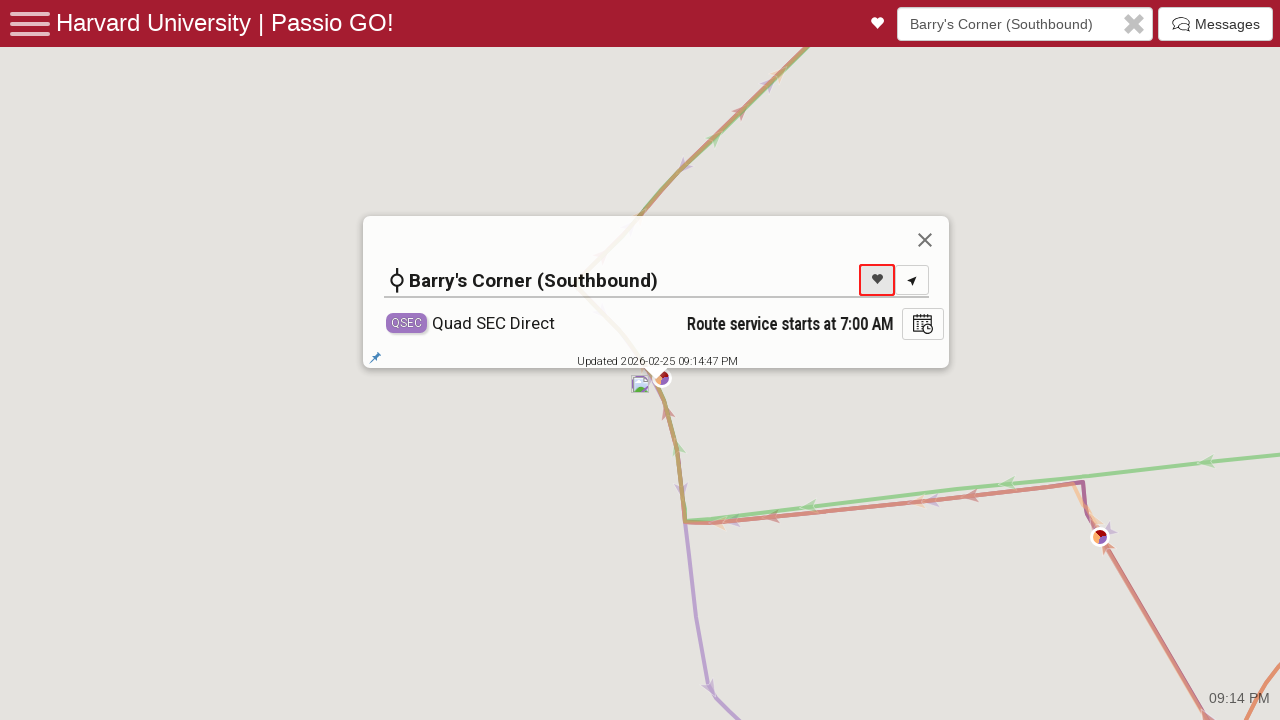

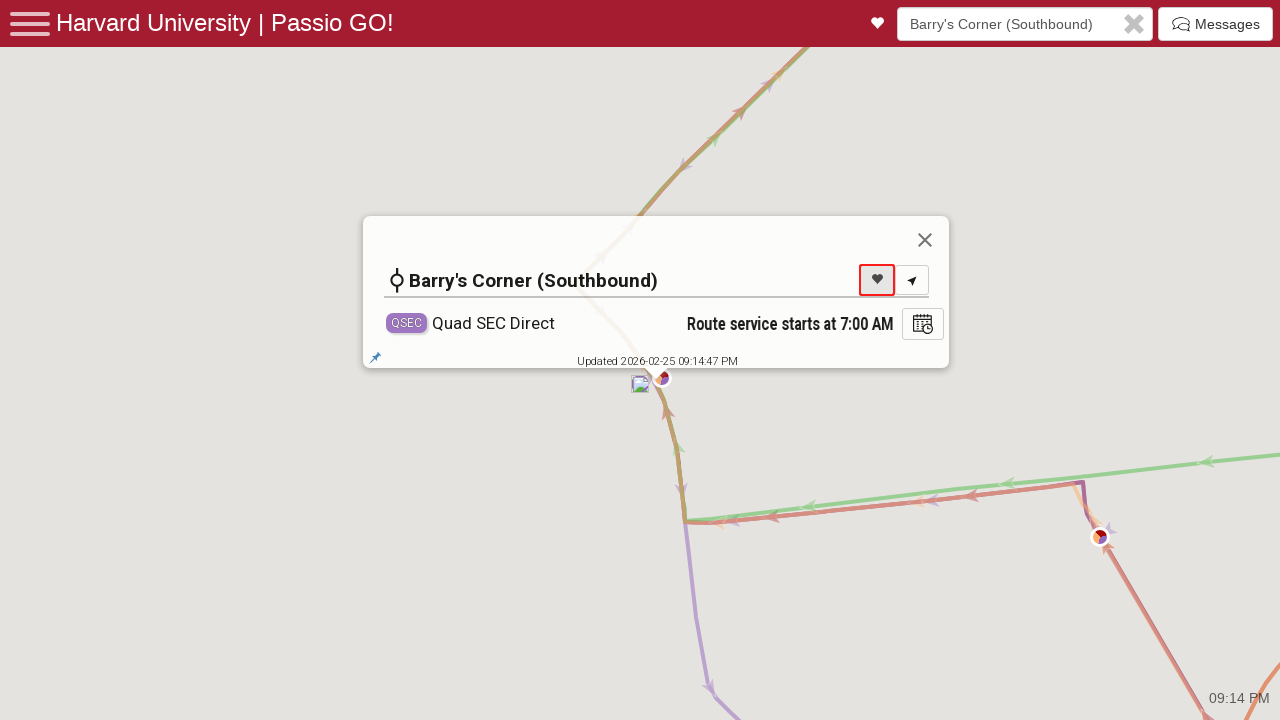